Tests e-commerce functionality on demoblaze.com by navigating to laptop category, adding "Sony vaio i5" and "Dell i7 8gb" laptops to cart, and accepting the confirmation alerts for each addition.

Starting URL: https://www.demoblaze.com/index.html

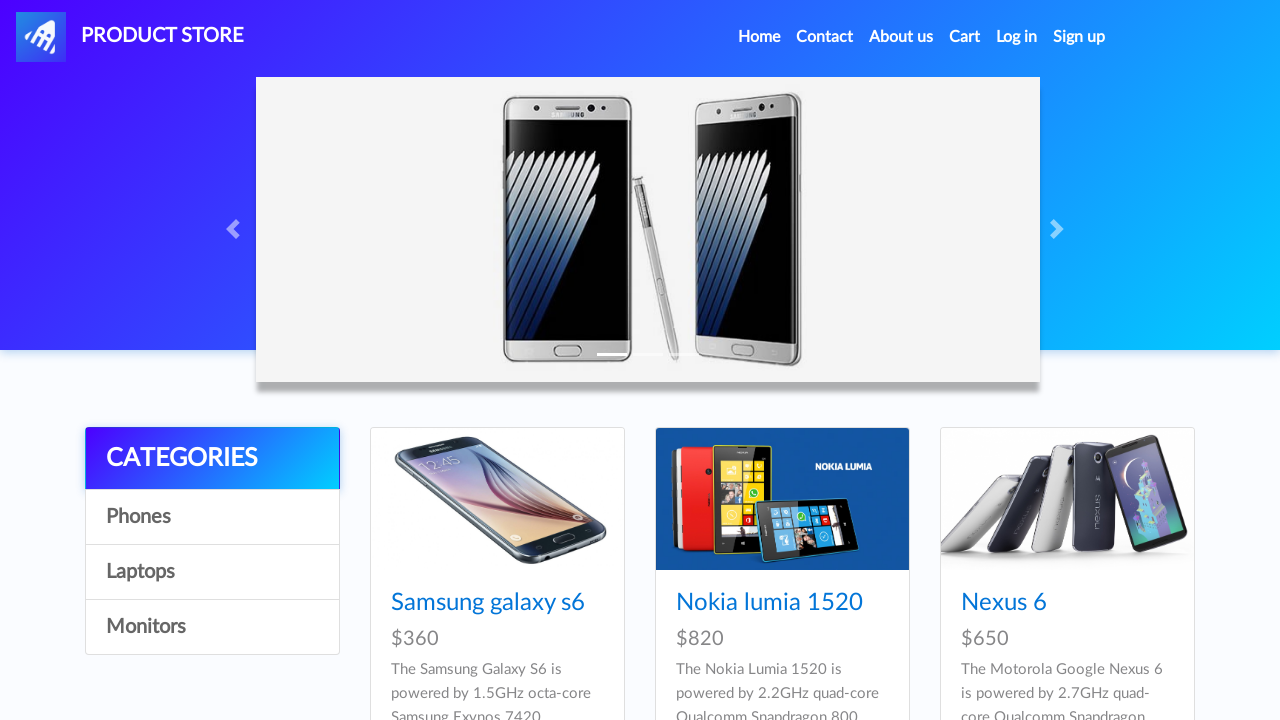

Clicked on Laptops category at (212, 572) on a:has-text('Laptops')
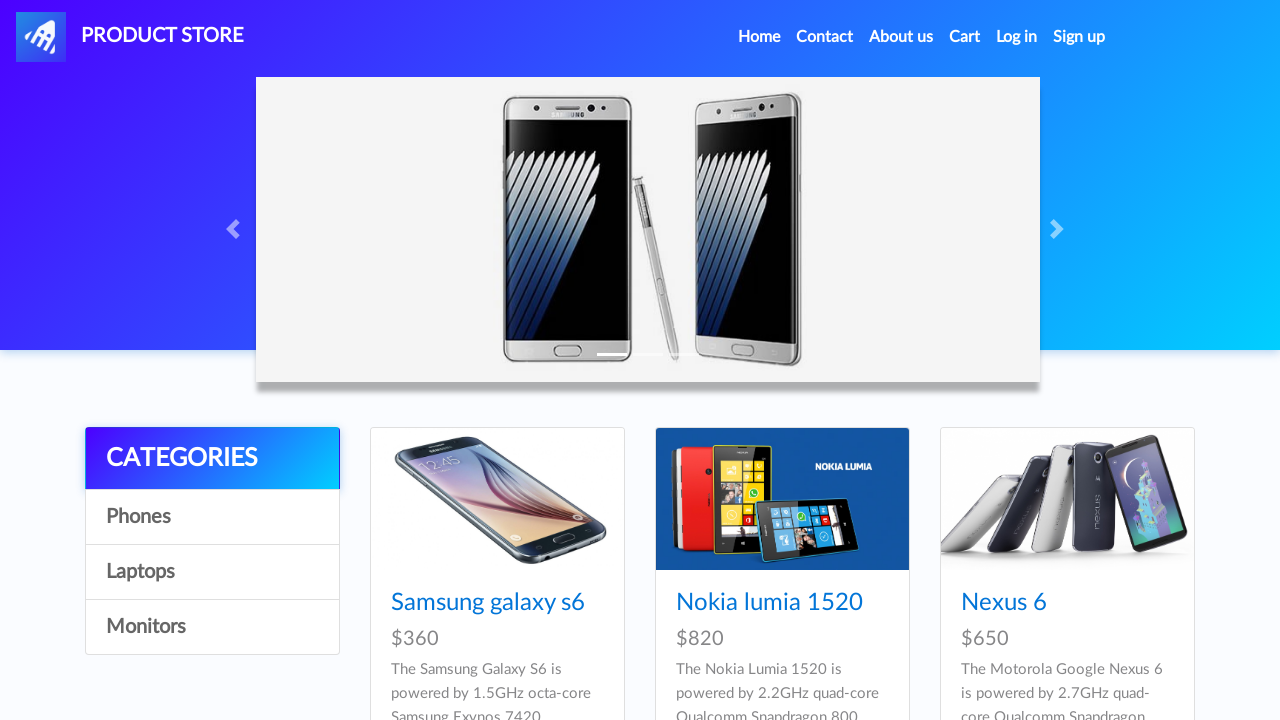

Waited for Laptops category to load
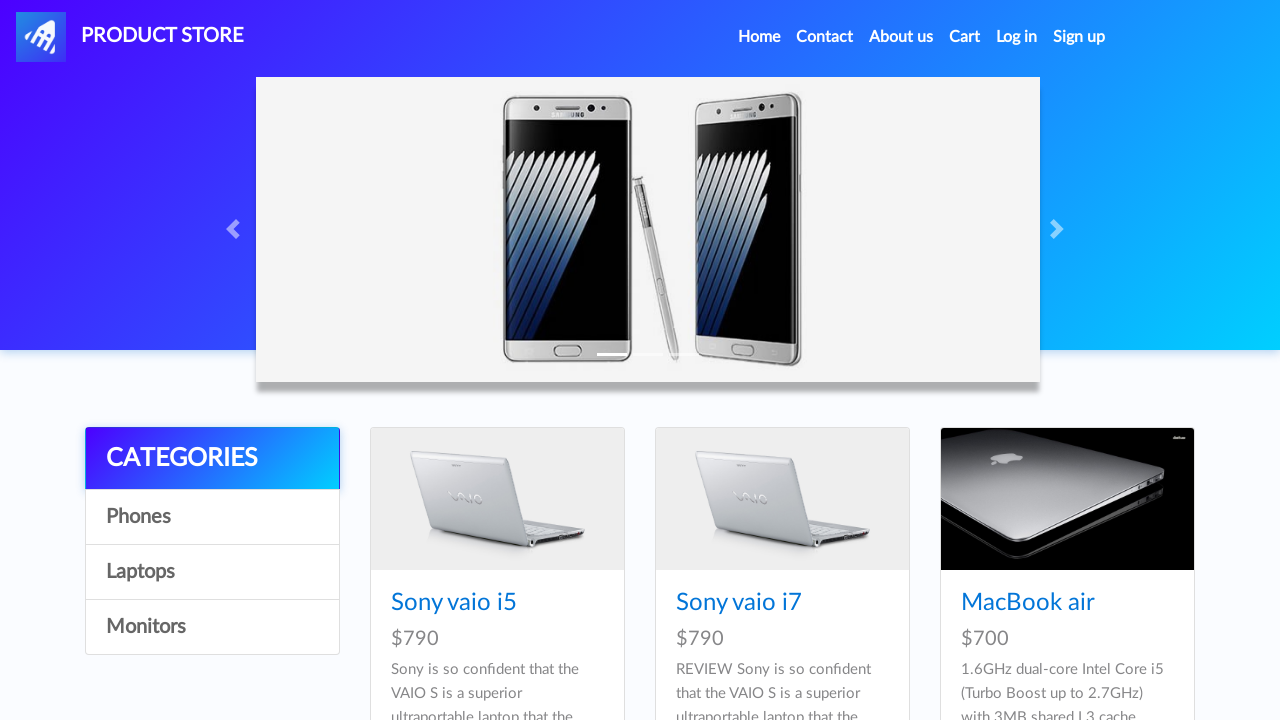

Clicked on Sony vaio i5 laptop product at (454, 603) on a:has-text('Sony vaio i5')
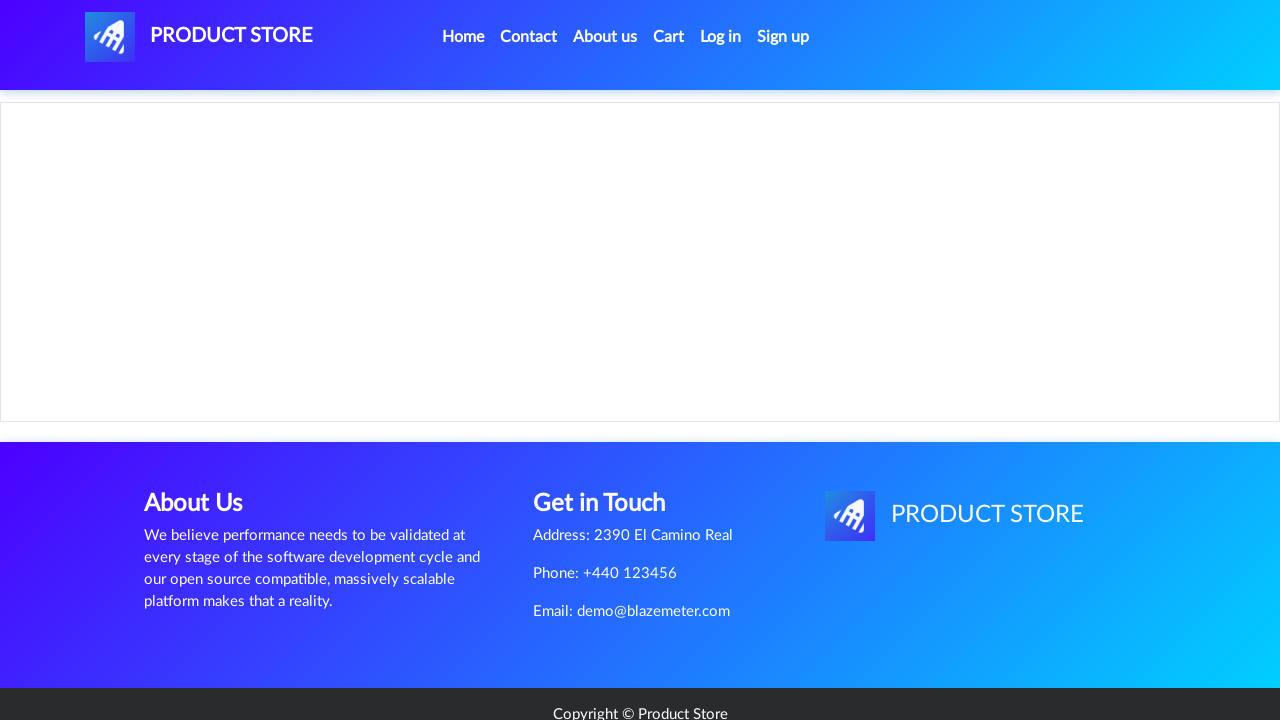

Product page loaded with price container visible
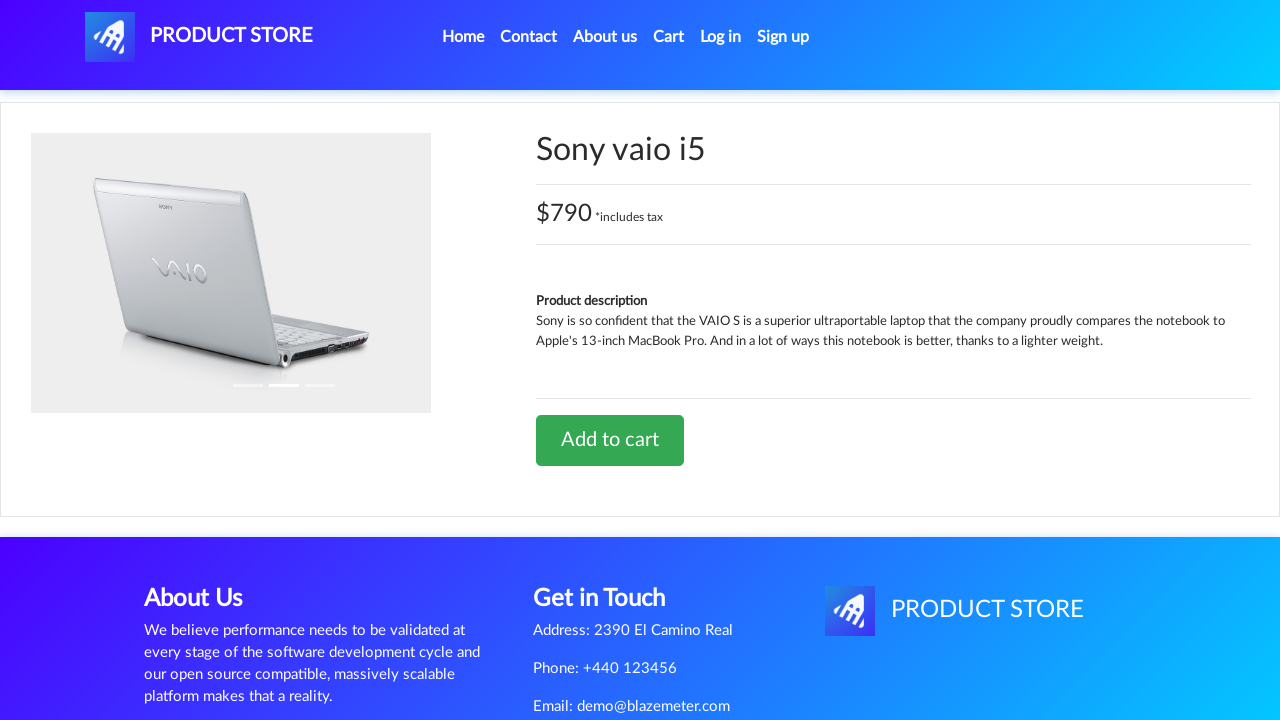

Clicked 'Add to cart' button for Sony vaio i5 at (610, 440) on a:has-text('Add to cart')
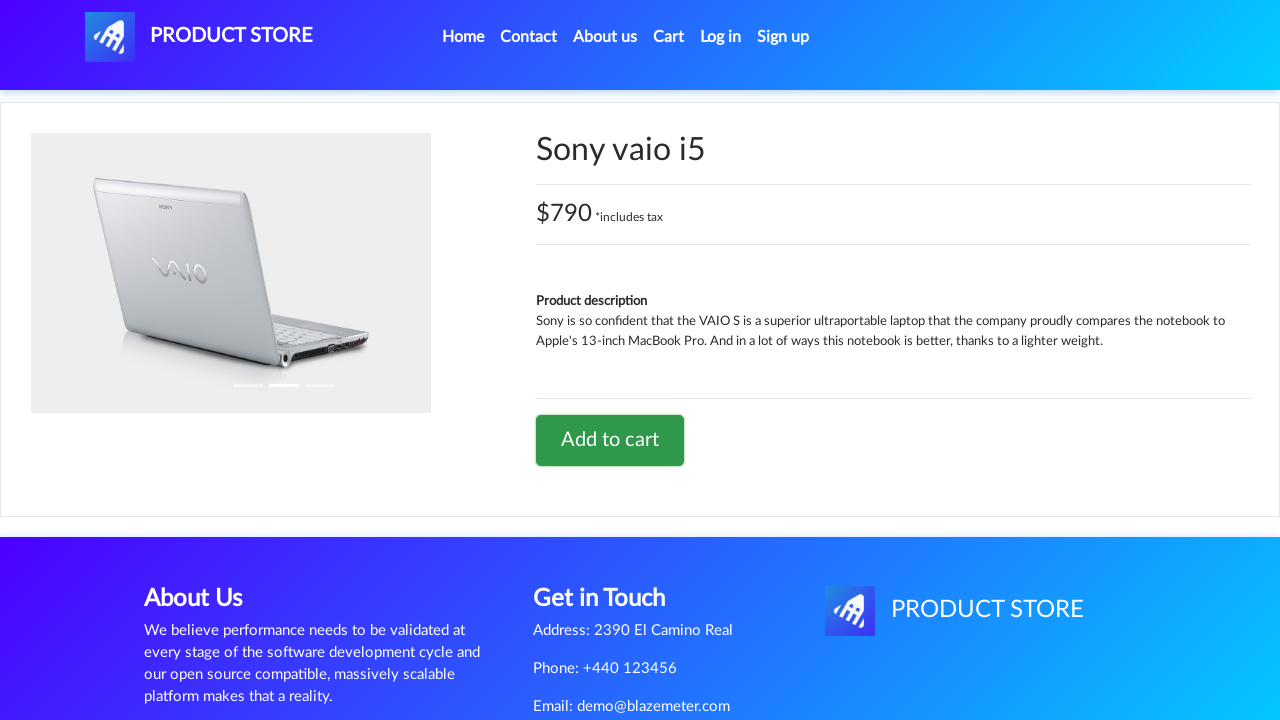

Accepted confirmation alert for Sony vaio i5 addition
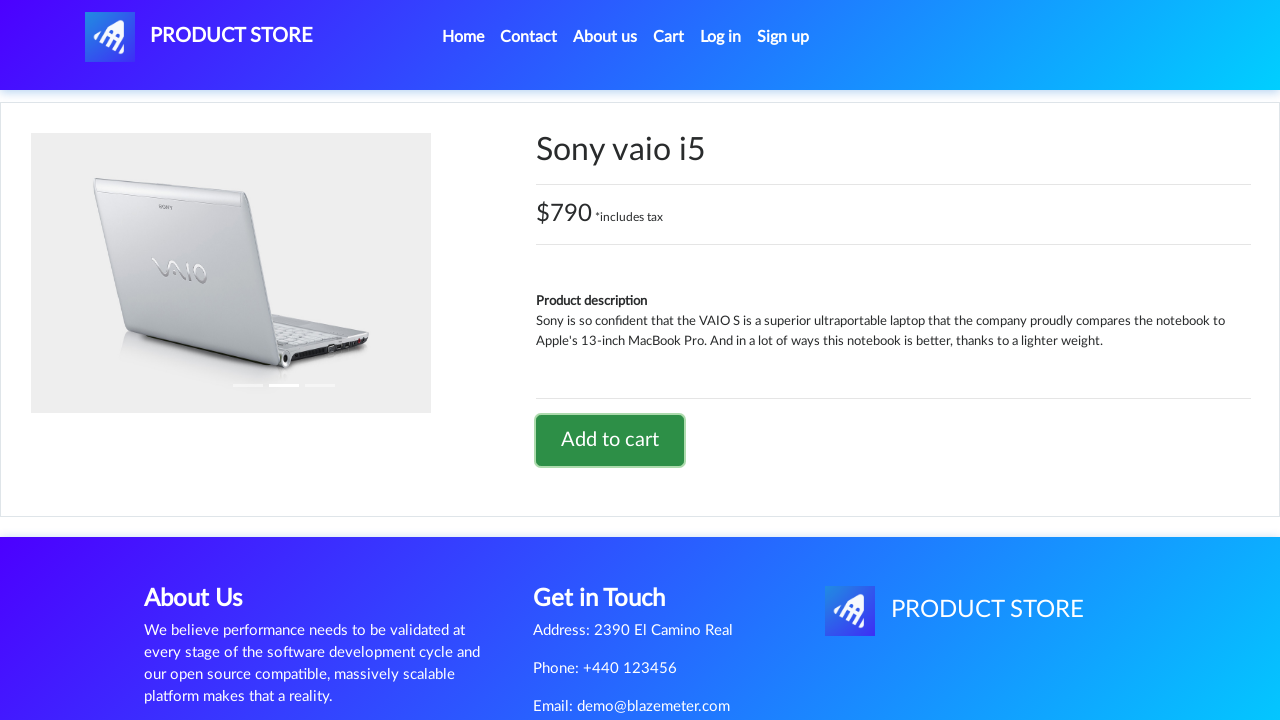

Waited after alert confirmation
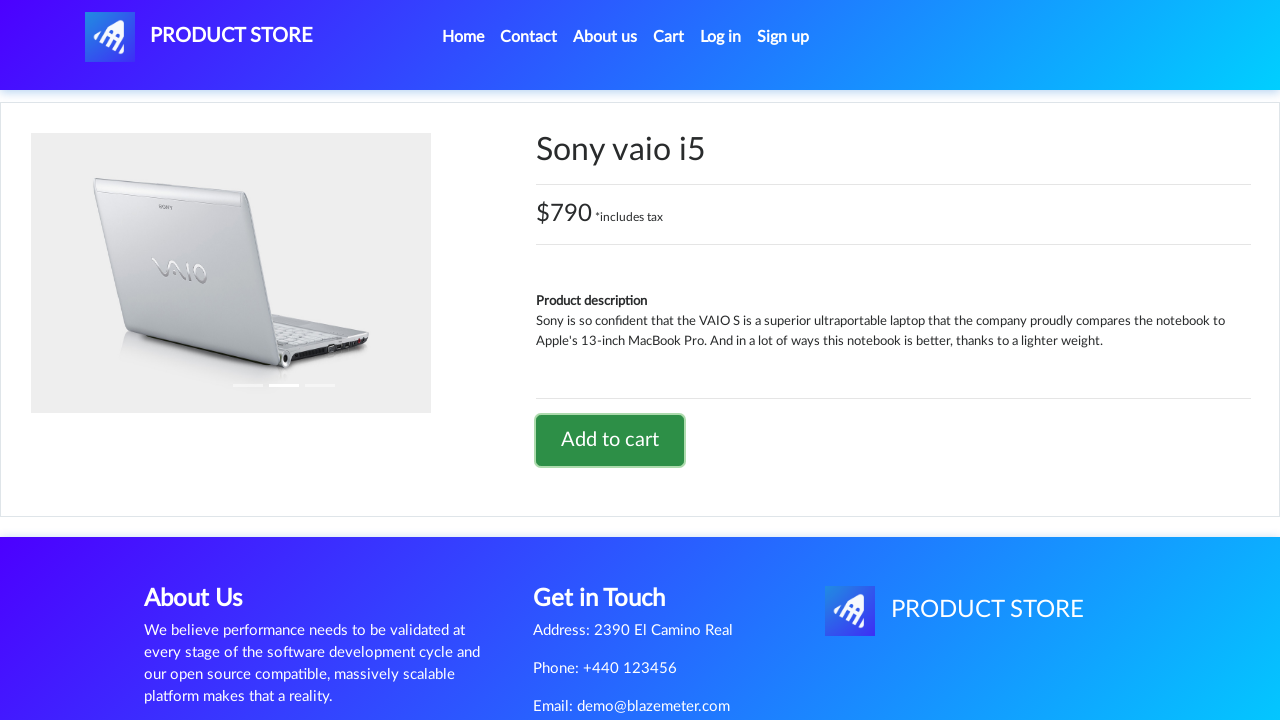

Clicked Home to return to main page at (463, 37) on a:has-text('Home')
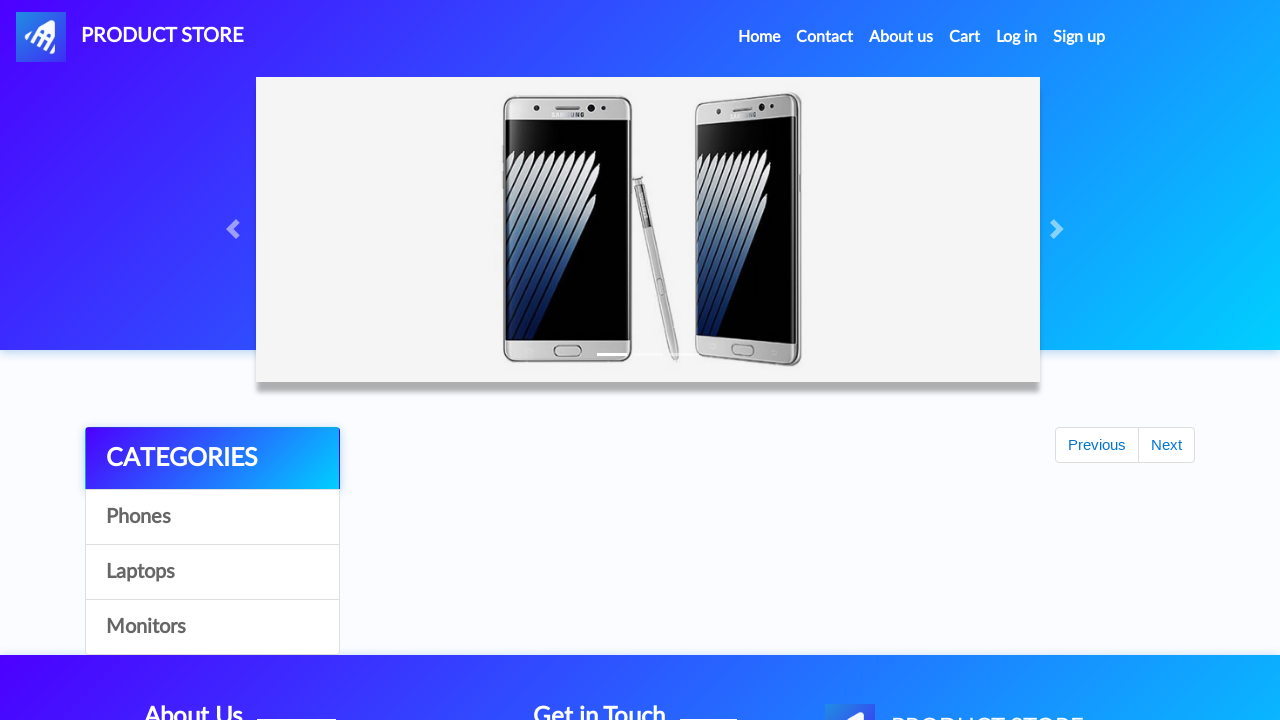

Waited for Home page to load
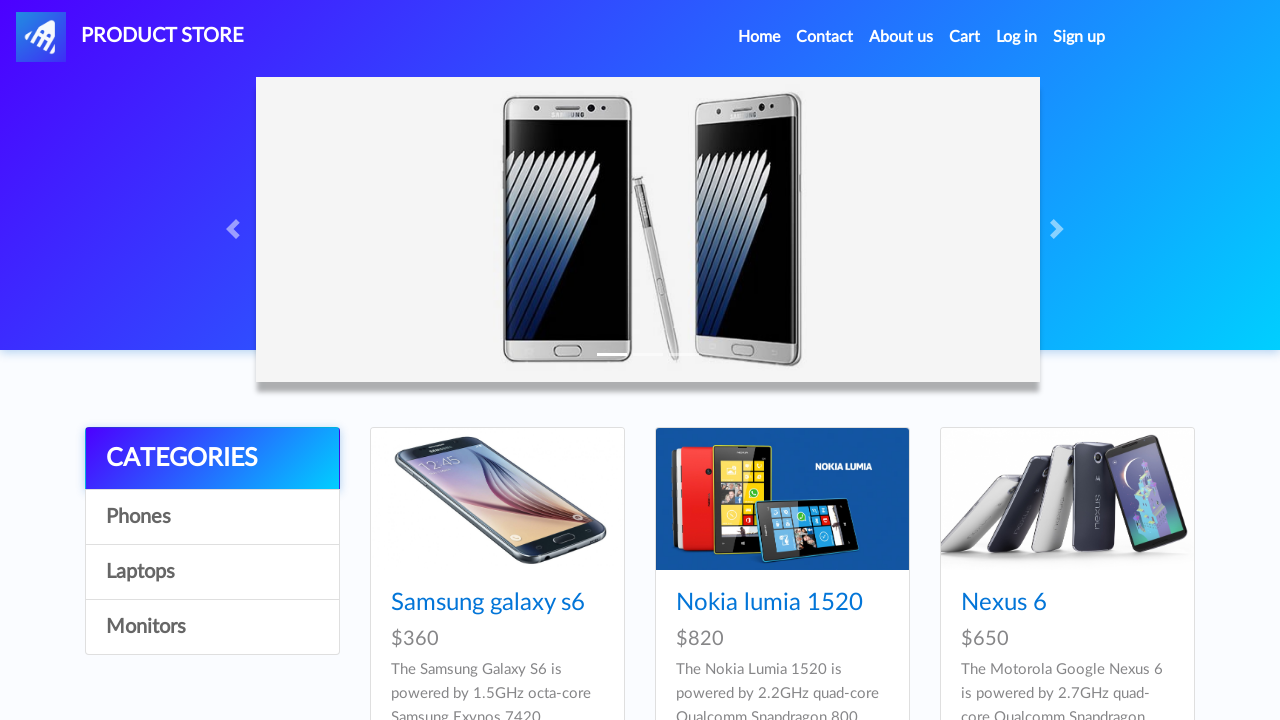

Clicked on Laptops category again at (212, 572) on a:has-text('Laptops')
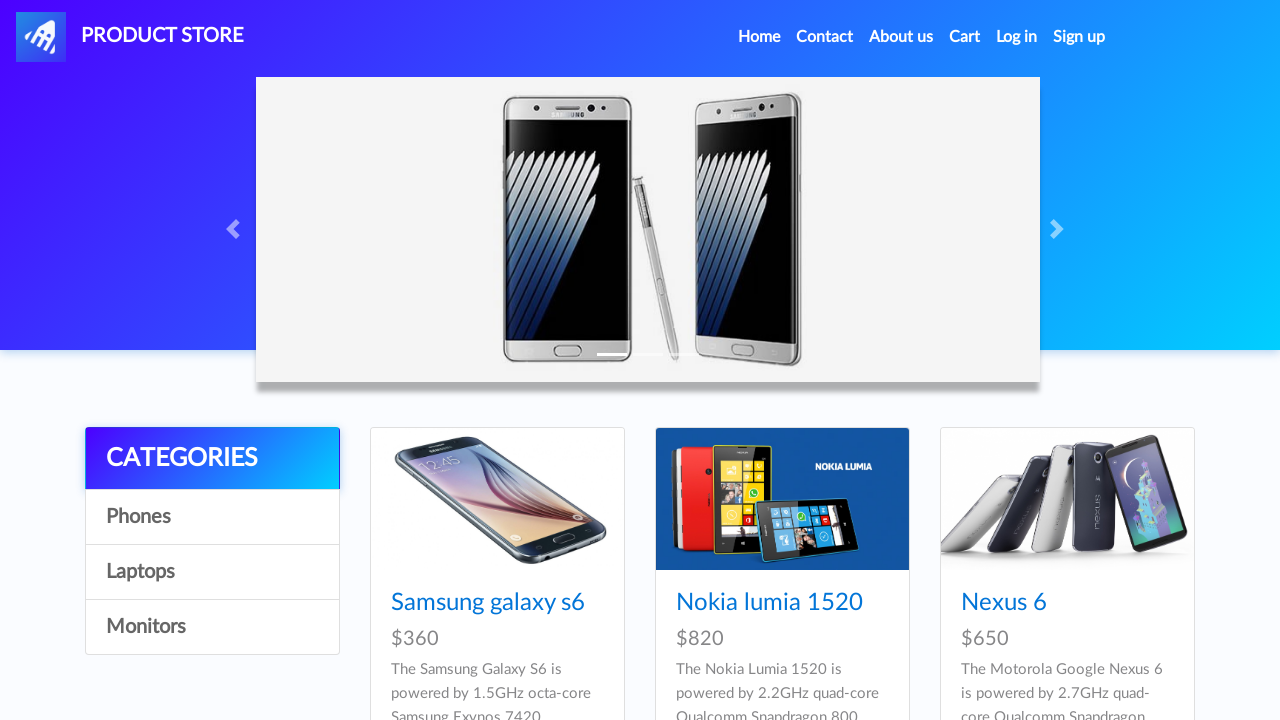

Waited for Laptops category to load
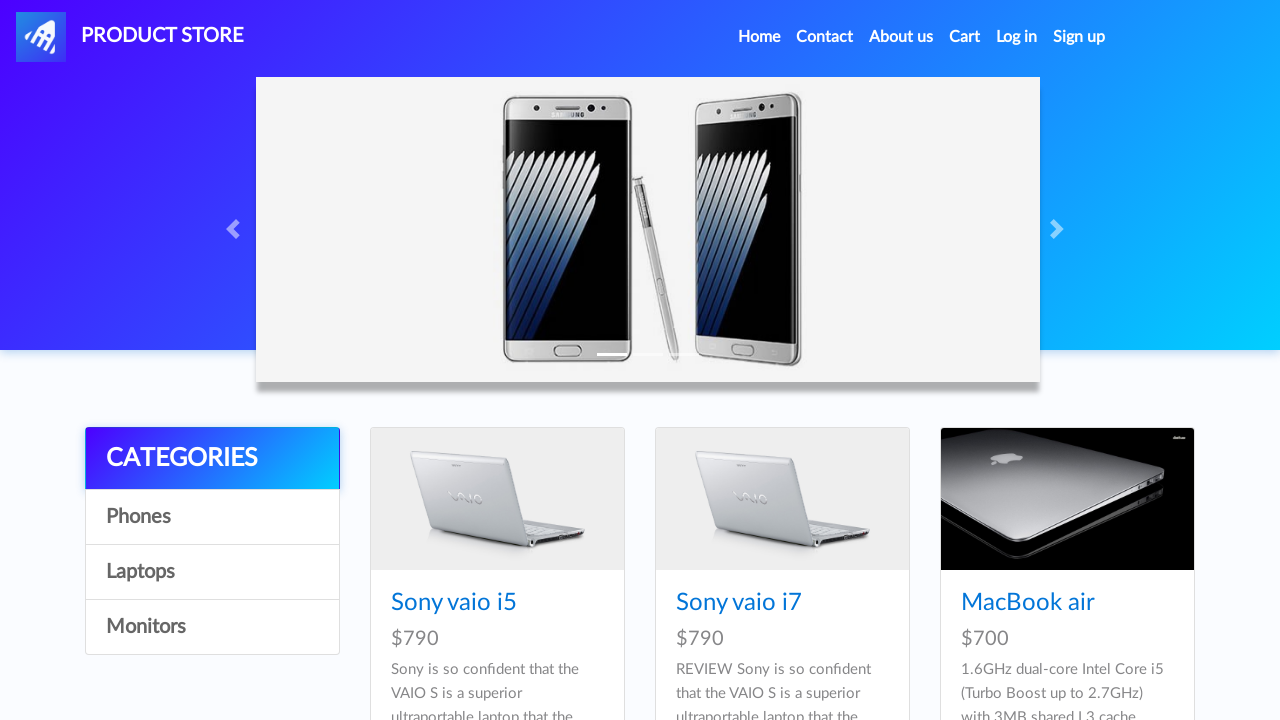

Clicked on Dell i7 8gb laptop product at (448, 361) on a:has-text('Dell i7 8gb')
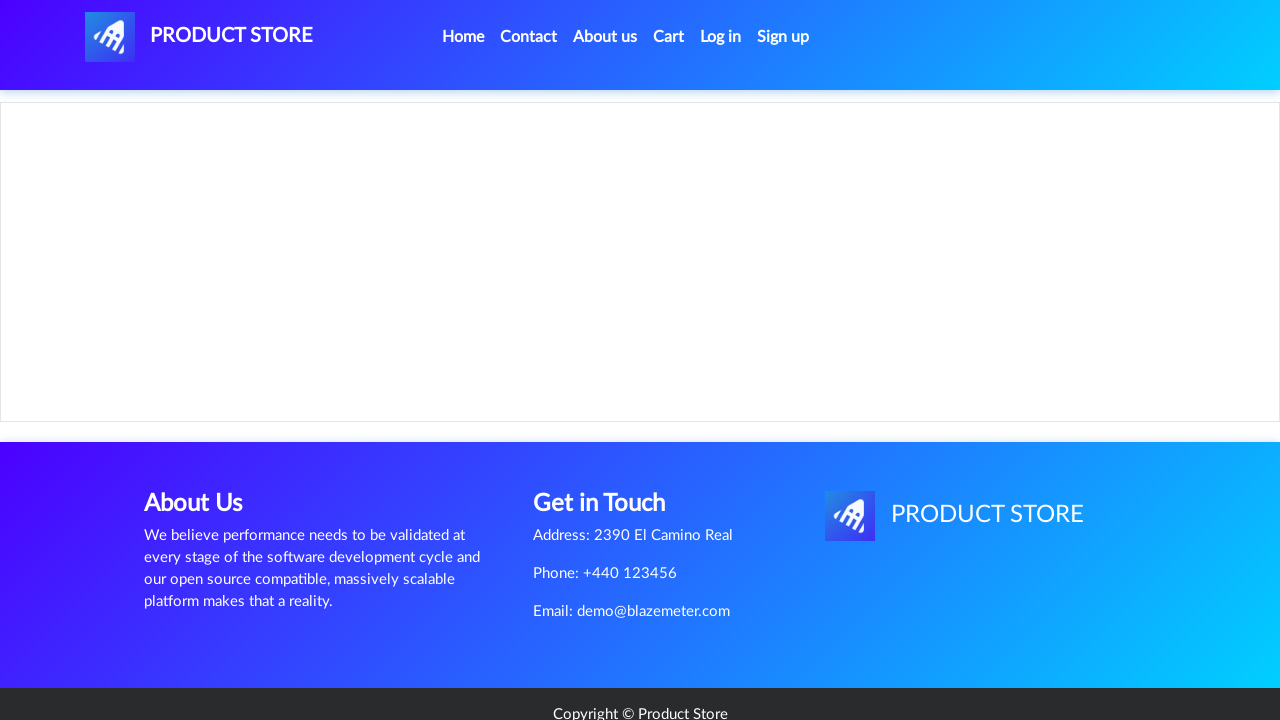

Product page loaded with price container visible for Dell i7 8gb
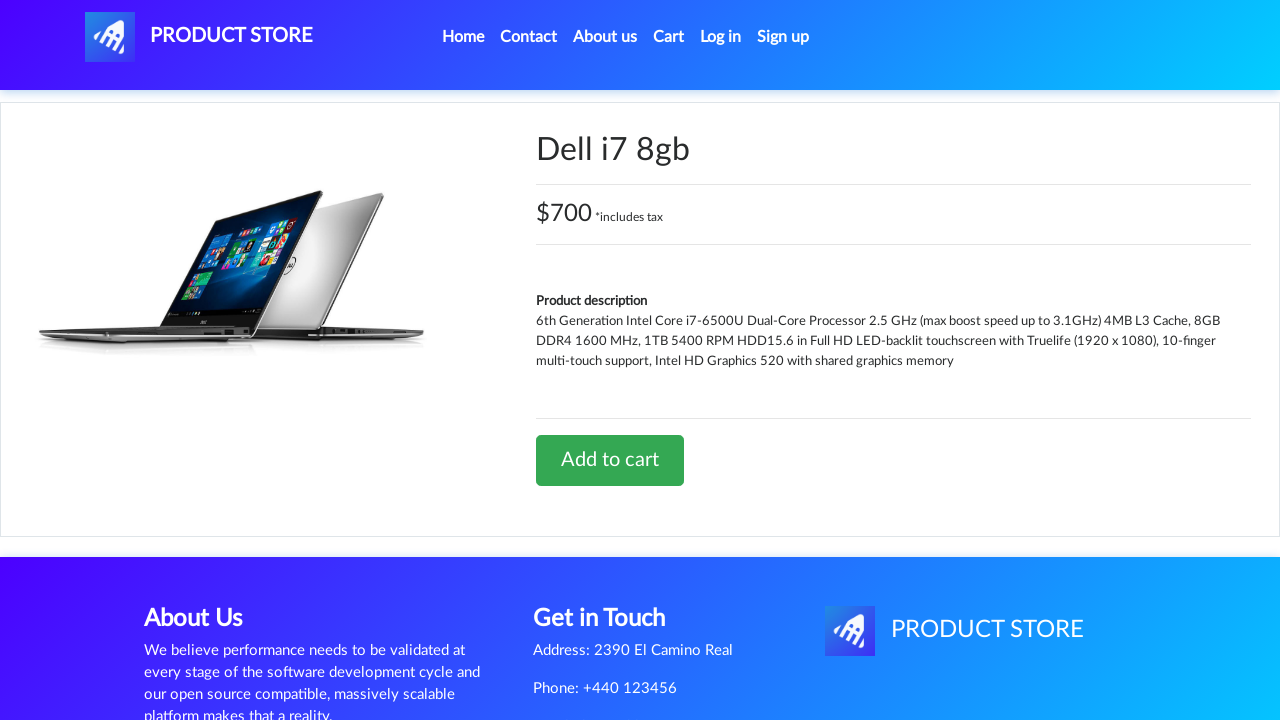

Clicked 'Add to cart' button for Dell i7 8gb at (610, 460) on a:has-text('Add to cart')
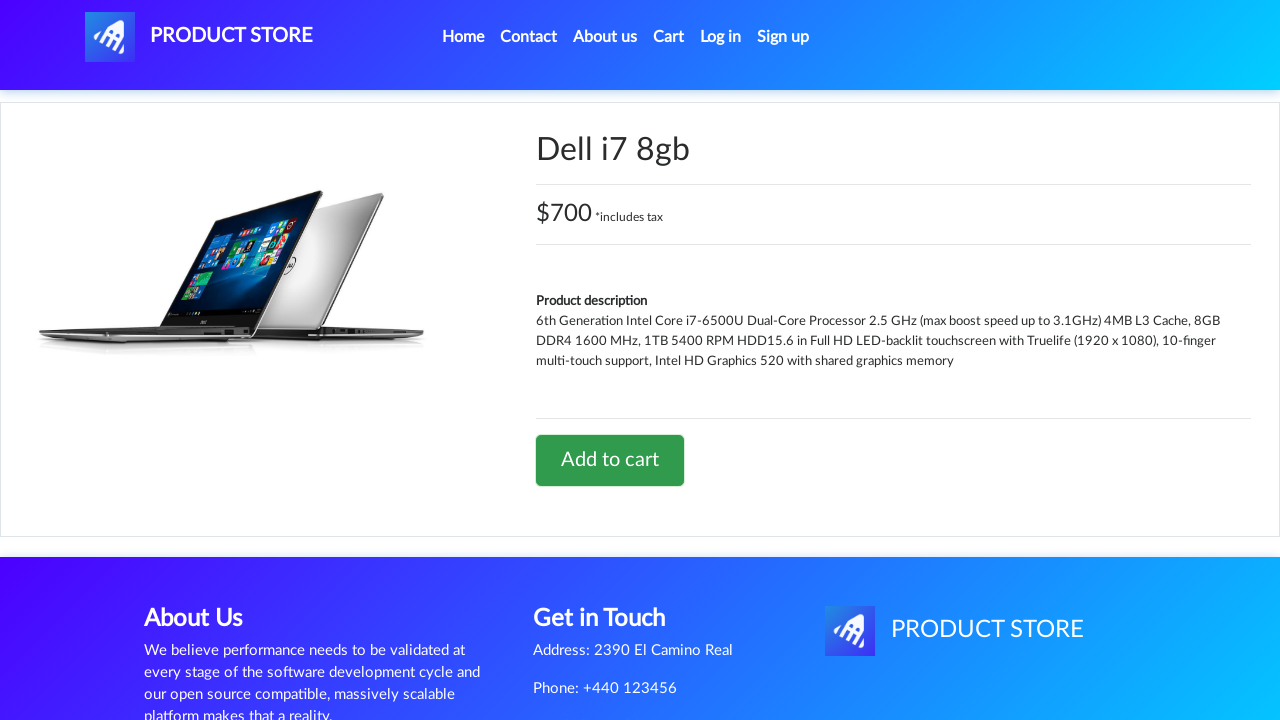

Accepted confirmation alert for Dell i7 8gb addition
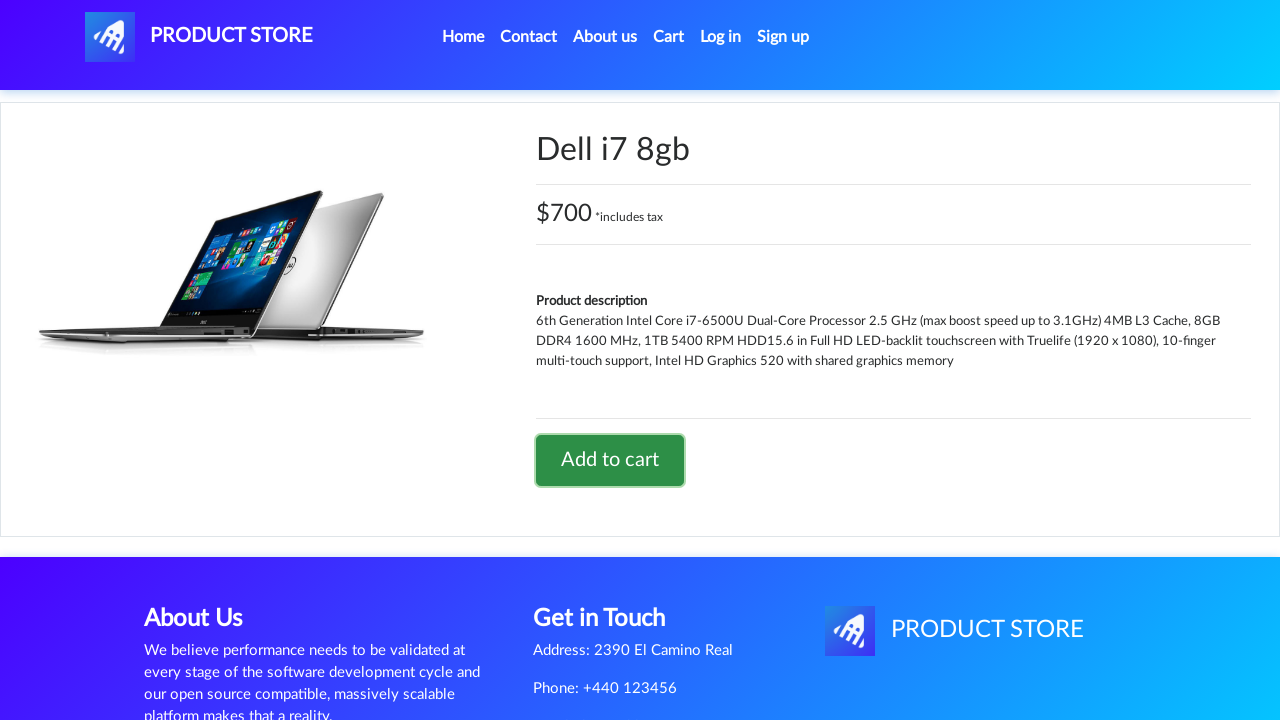

Waited after alert confirmation
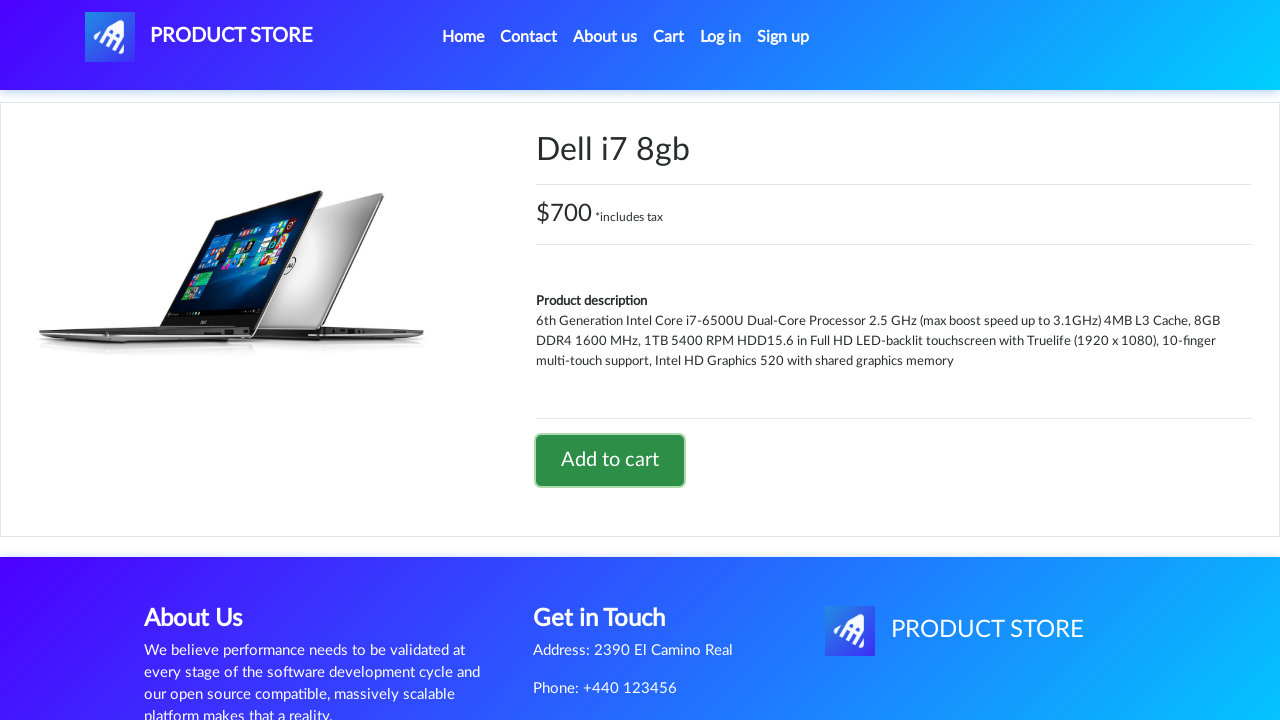

Clicked Home to return to main page at (463, 37) on a:has-text('Home')
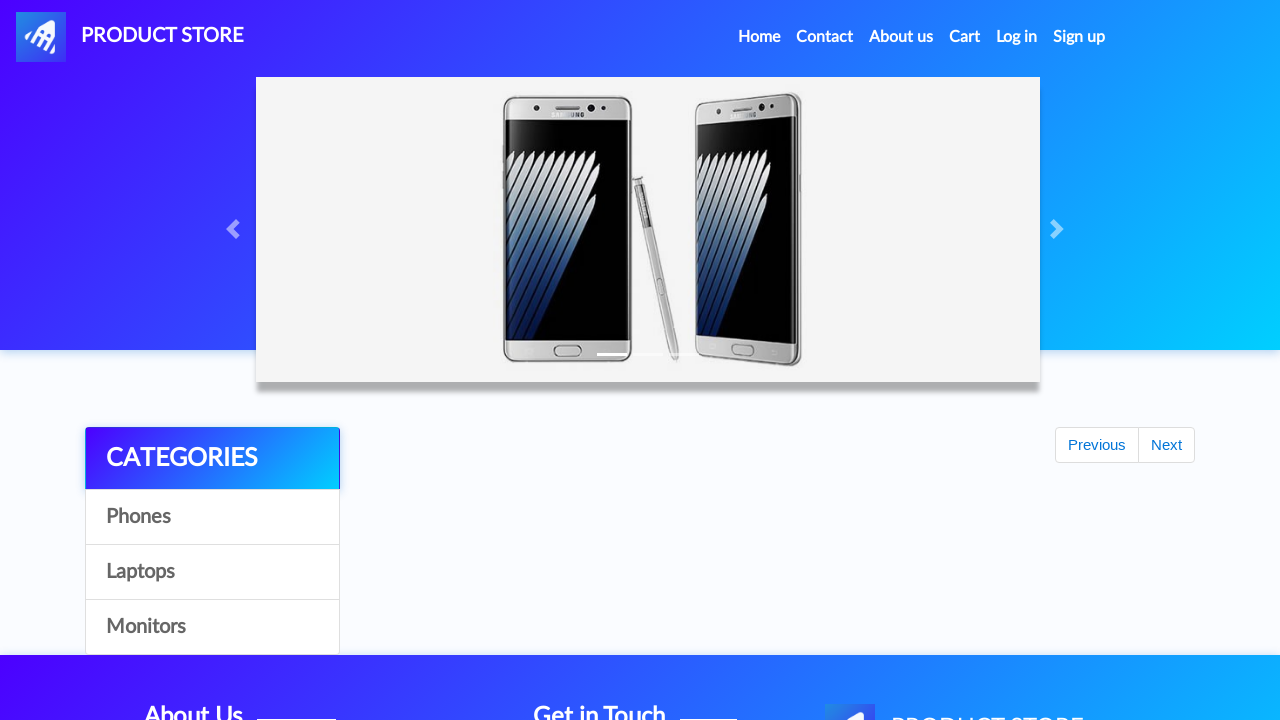

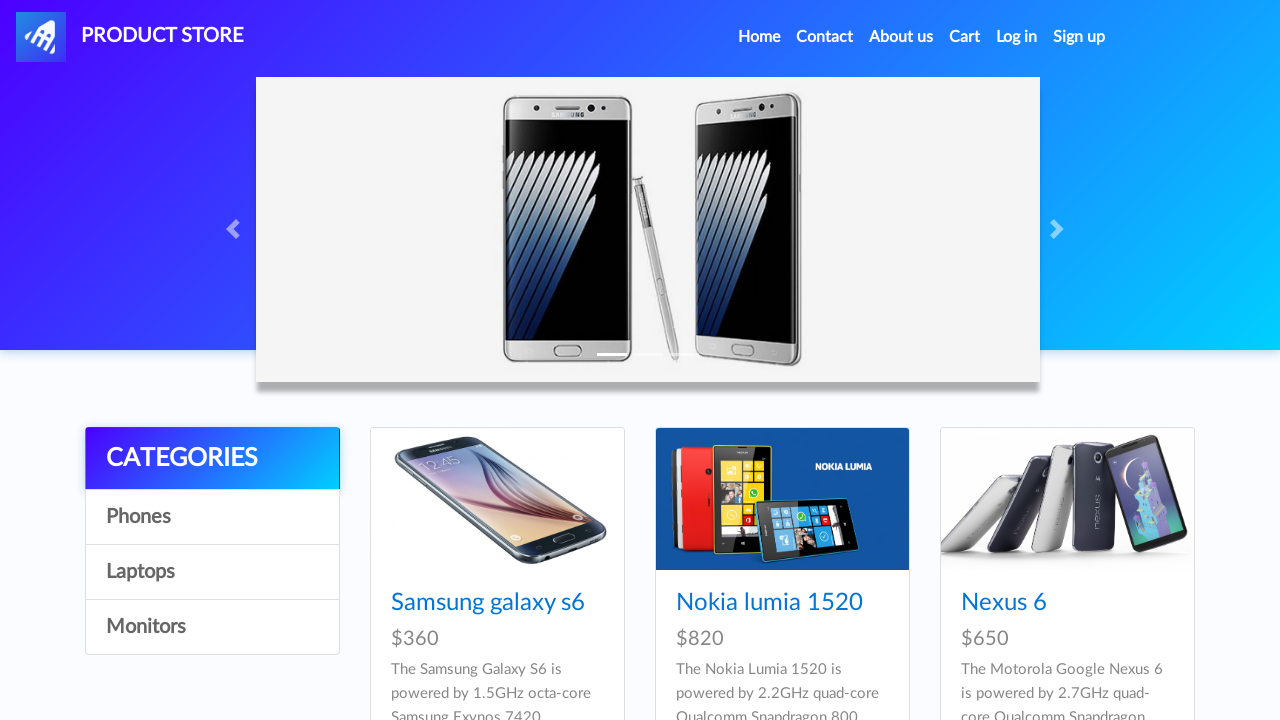